Tests navigation by clicking on a link containing partial text "Testing" on the Cydeo practice website

Starting URL: https://practice.cydeo.com

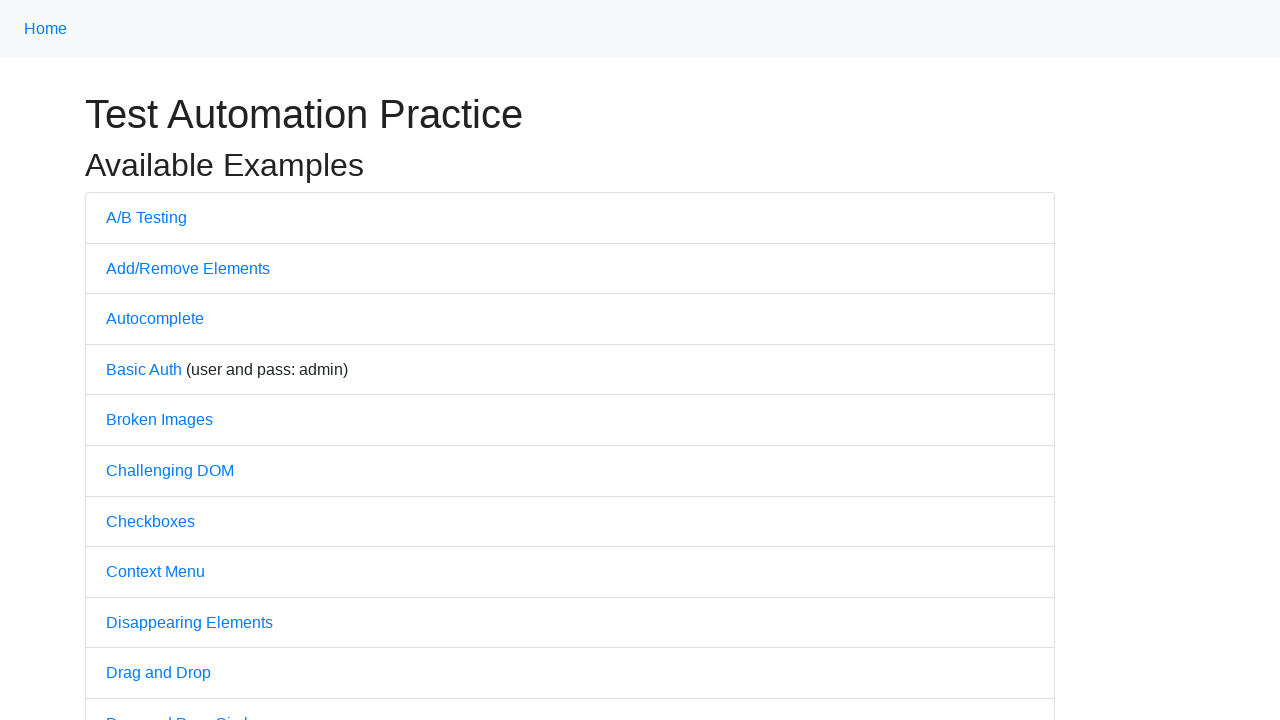

Navigated to Cydeo practice website
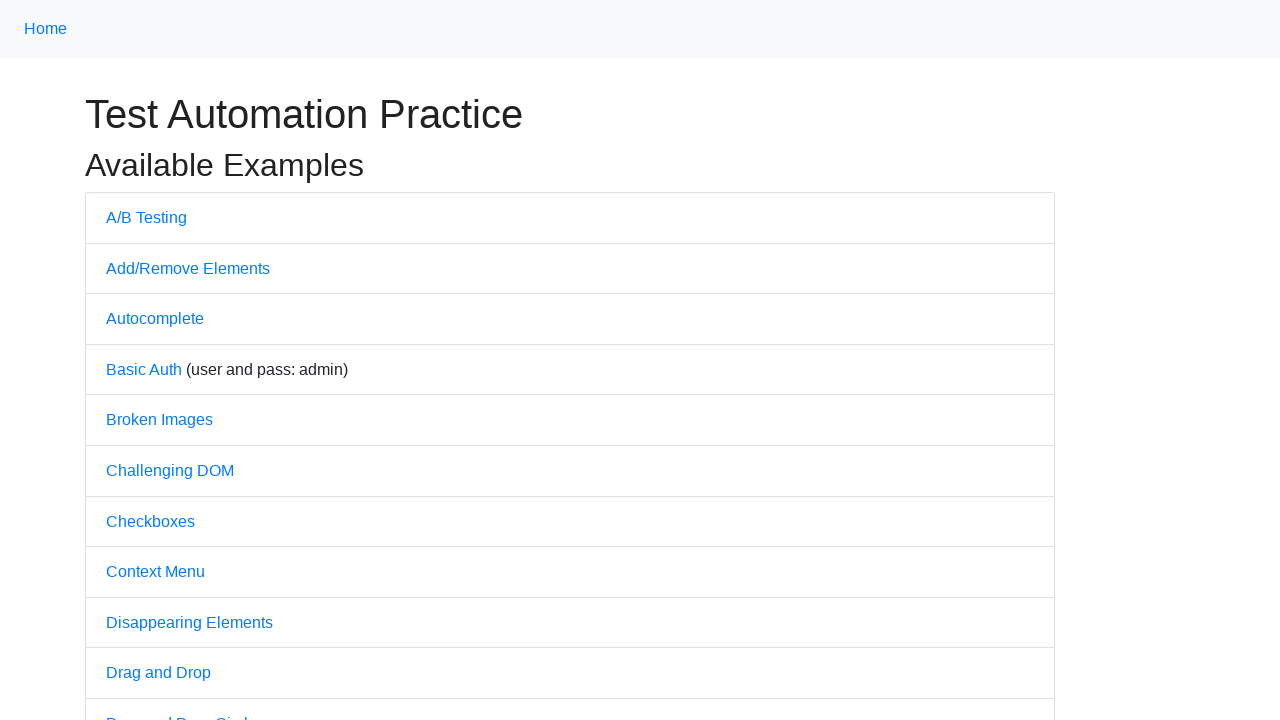

Clicked on link containing partial text 'Testing' at (146, 217) on a:has-text('Testing')
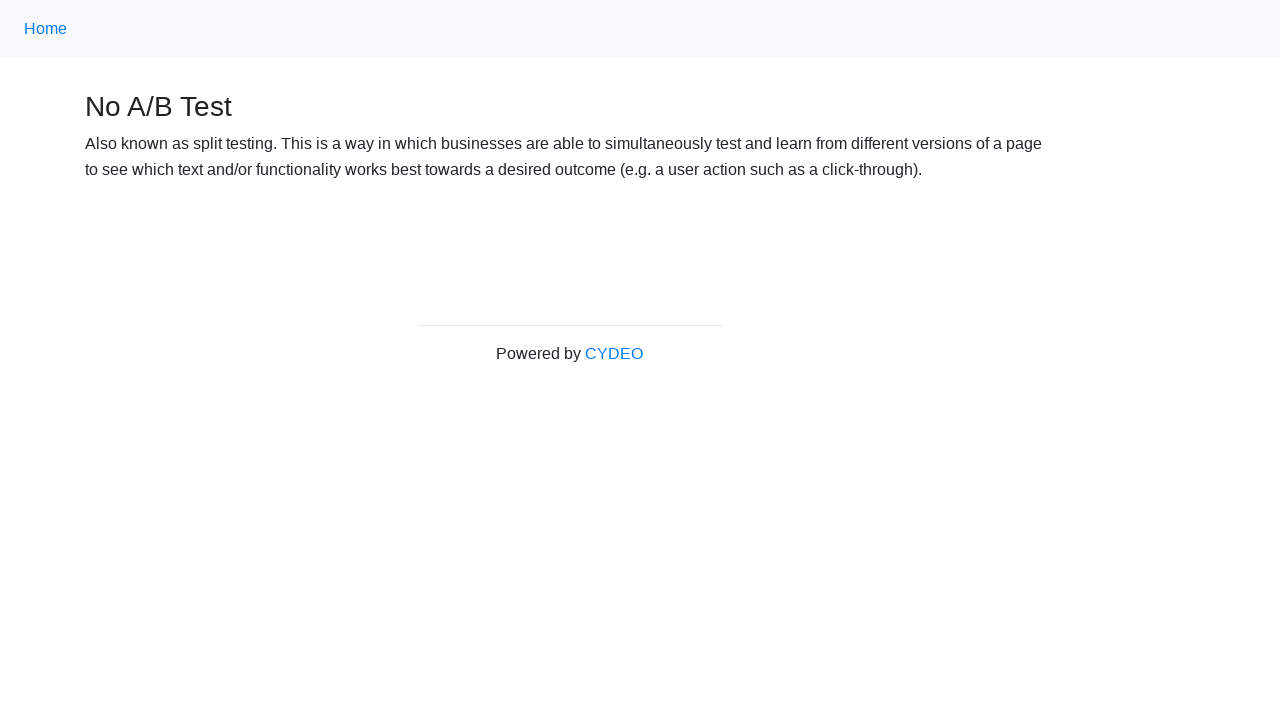

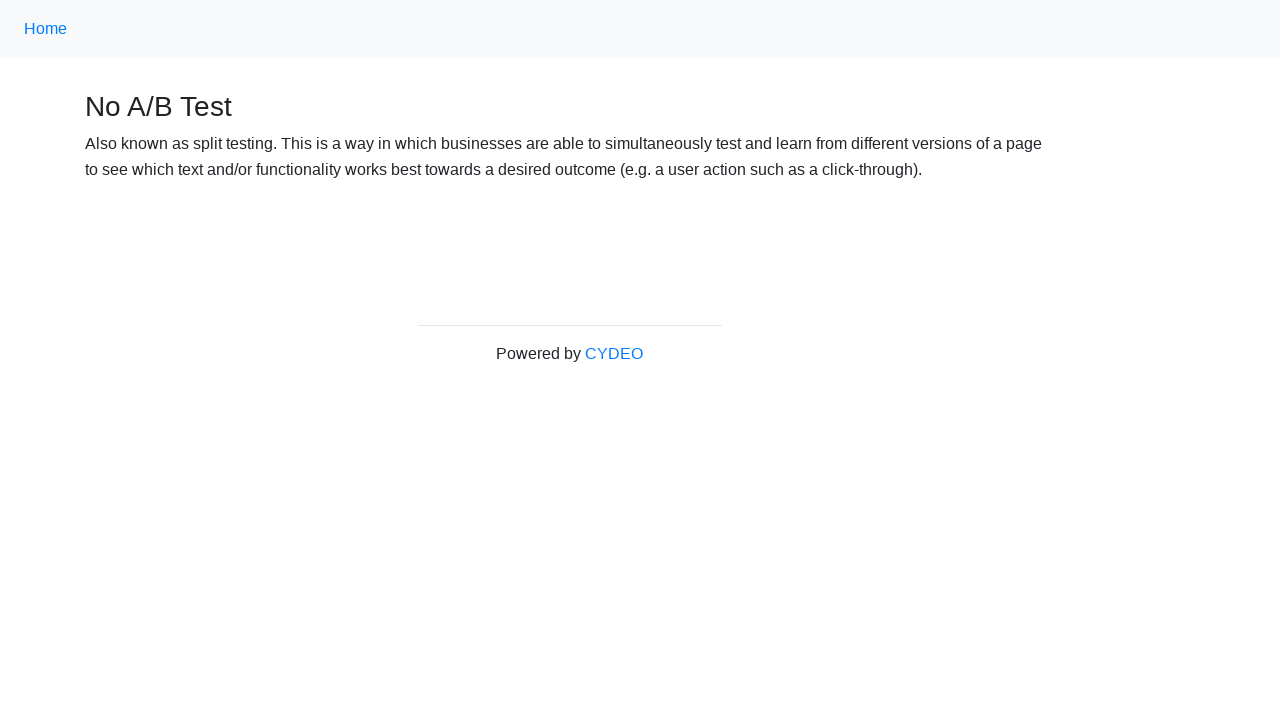